Navigates to GoDaddy homepage, maximizes the browser window, and verifies the page title

Starting URL: https://www.godaddy.com/

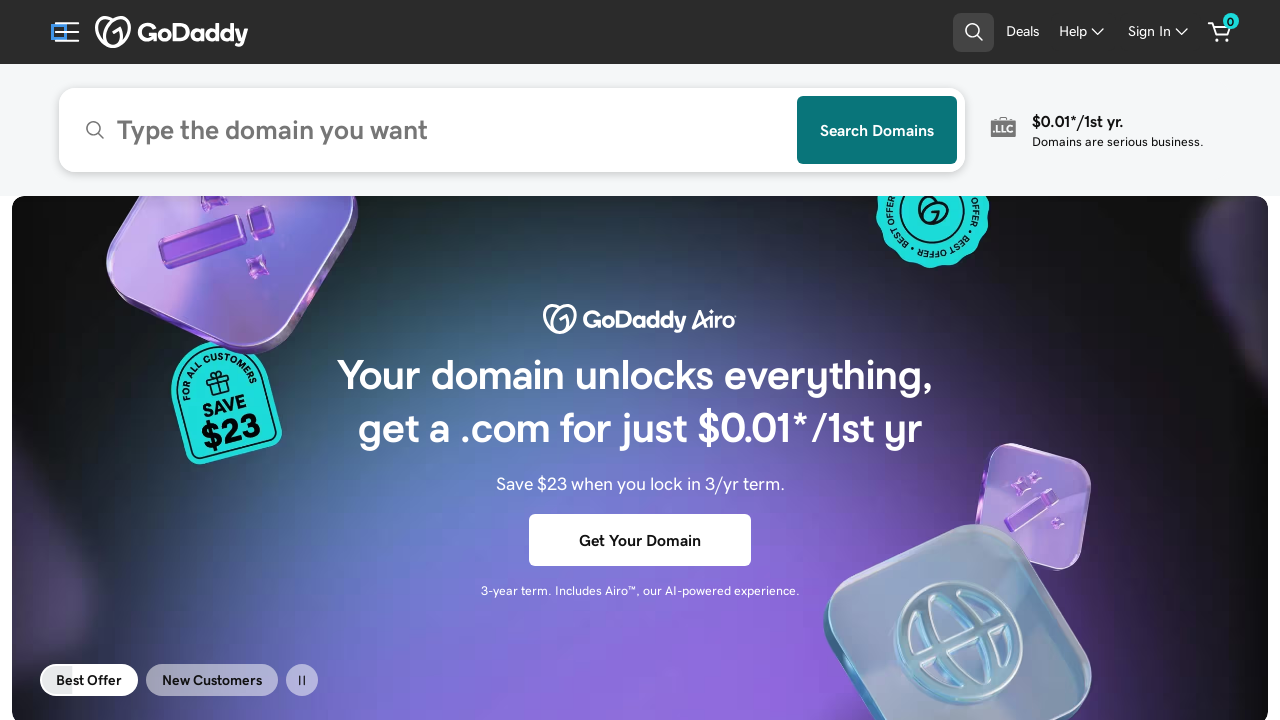

Retrieved page title from GoDaddy homepage
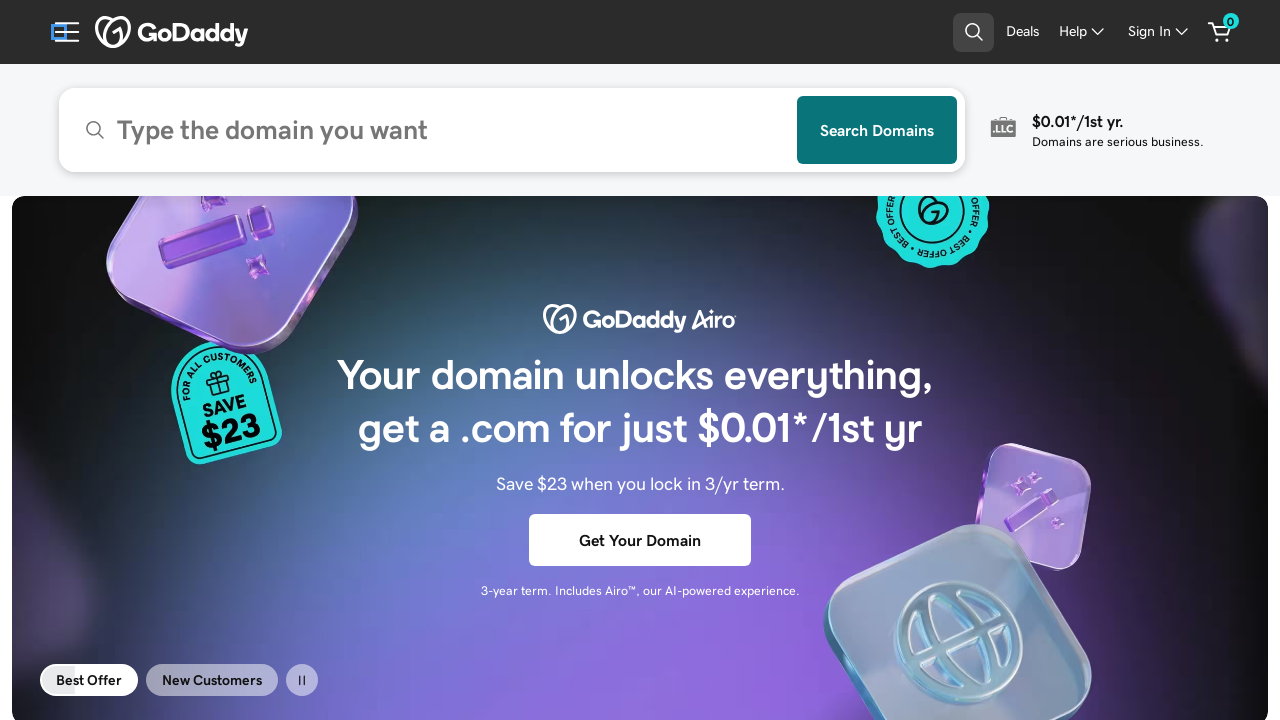

Retrieved current URL from browser
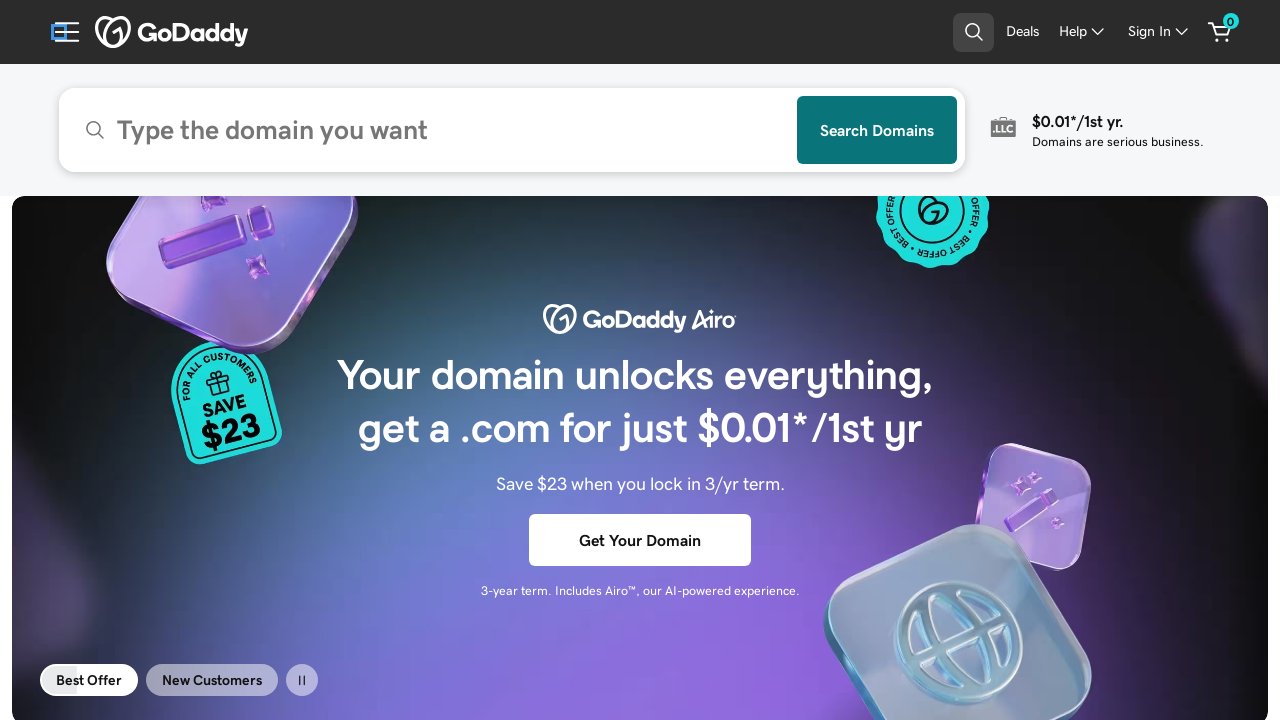

Test passed - page title matches expected value
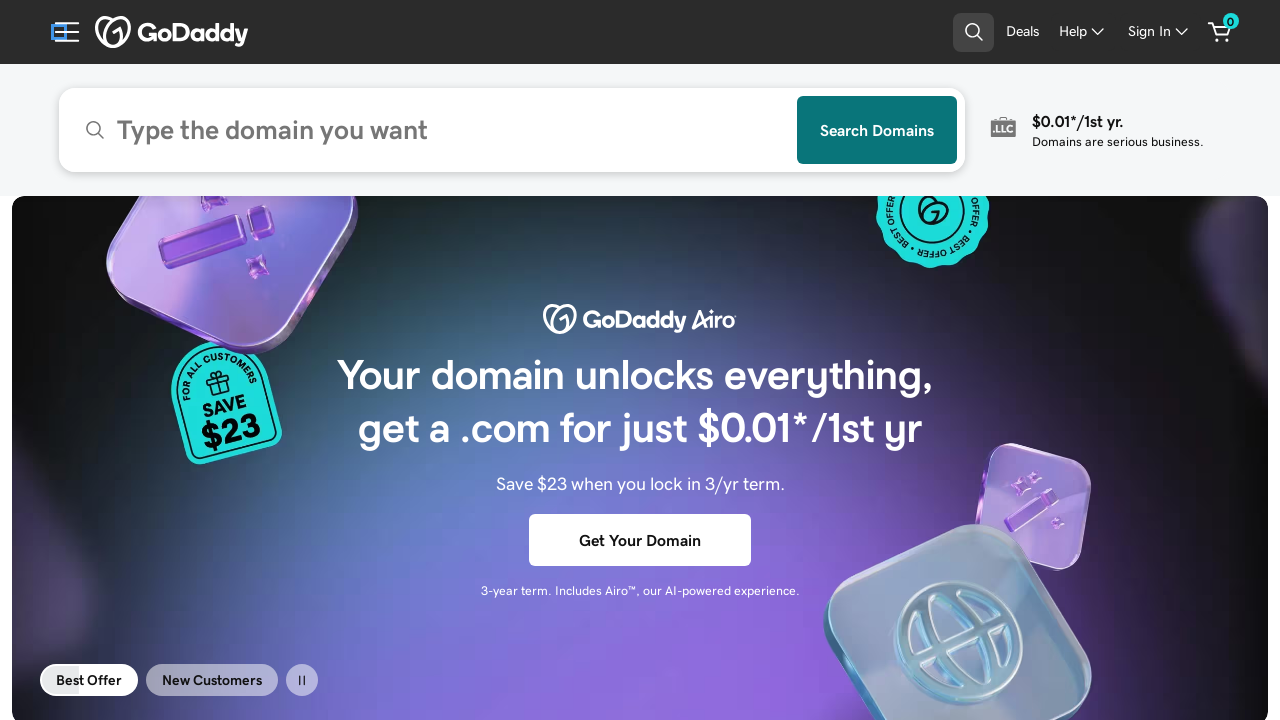

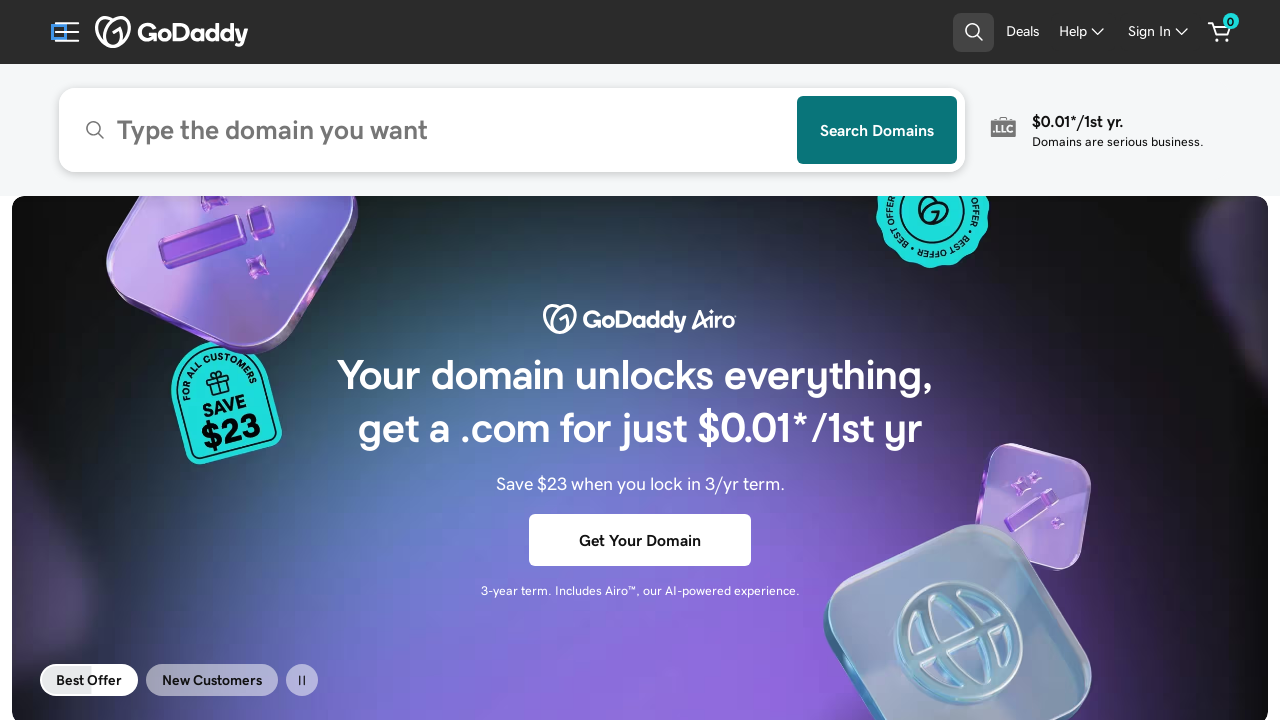